Tests a JavaScript confirm dialog by clicking the button, dismissing it, and verifying the cancel result

Starting URL: https://the-internet.herokuapp.com/javascript_alerts

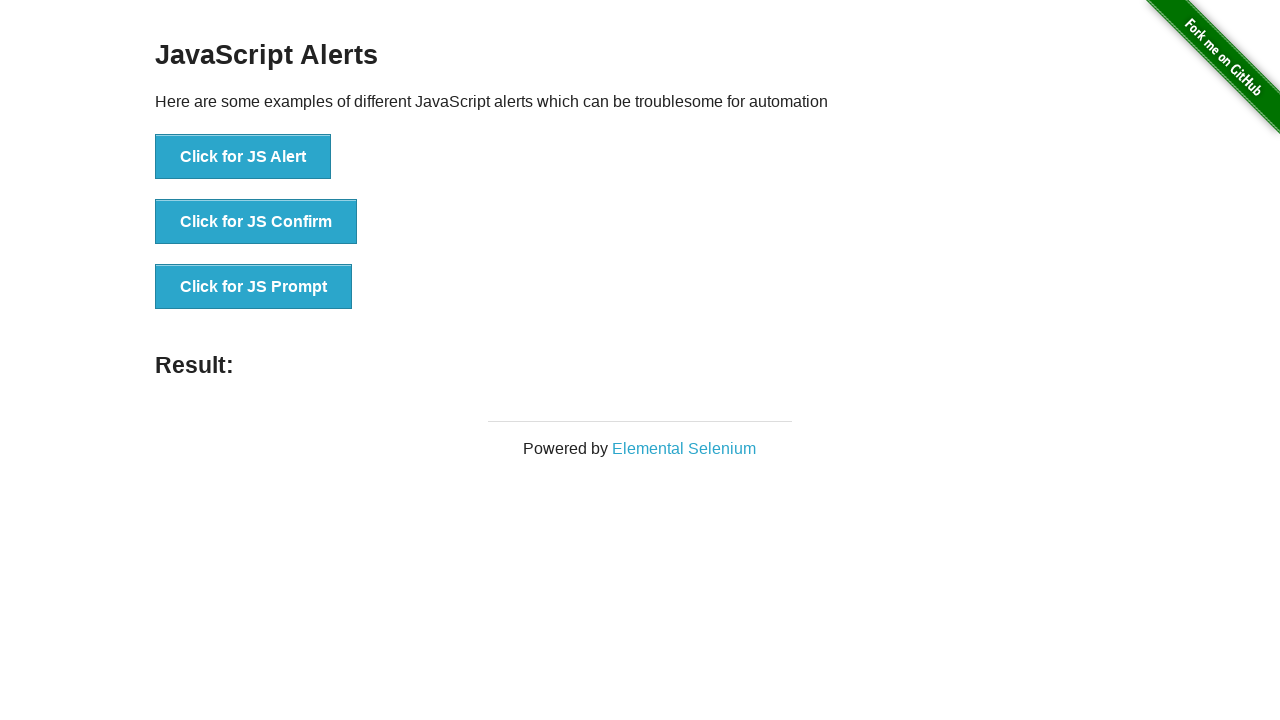

Set up dialog handler to dismiss confirm dialogs
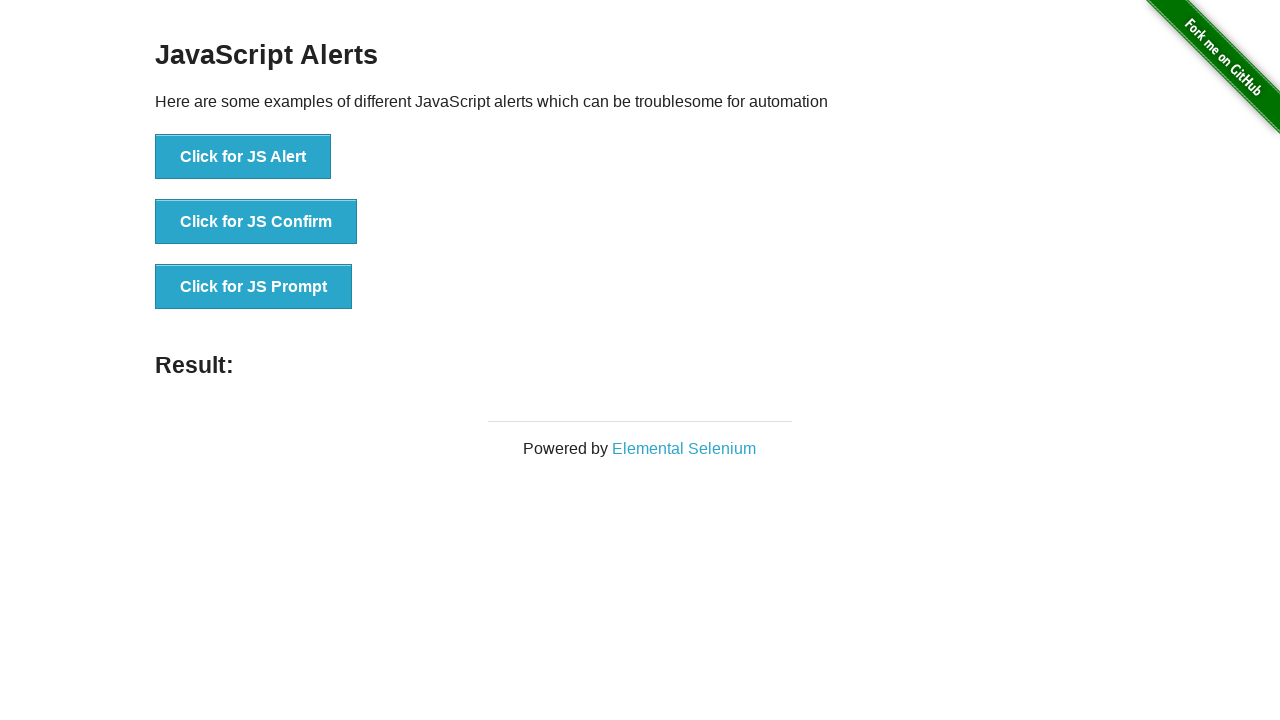

Clicked 'Click for JS Confirm' button to trigger JavaScript confirm dialog at (256, 222) on button:text('Click for JS Confirm')
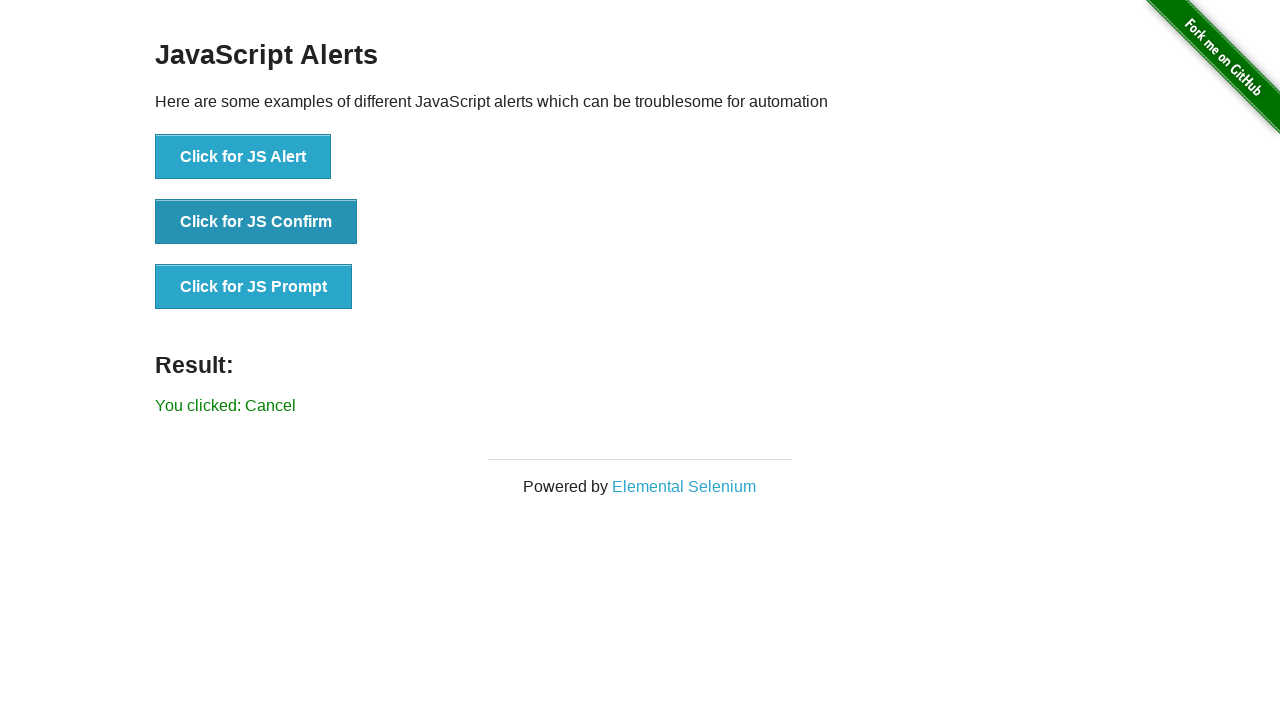

Retrieved result text from #result element
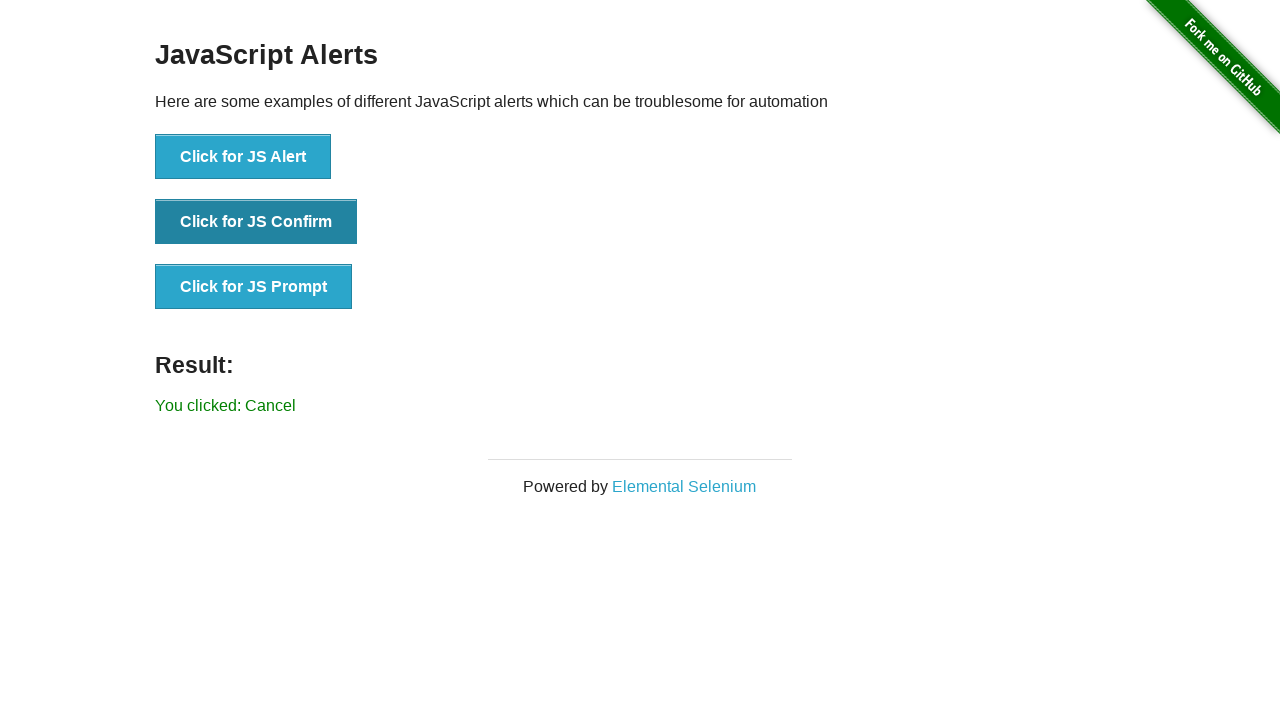

Verified that result text contains 'You clicked: Cancel'
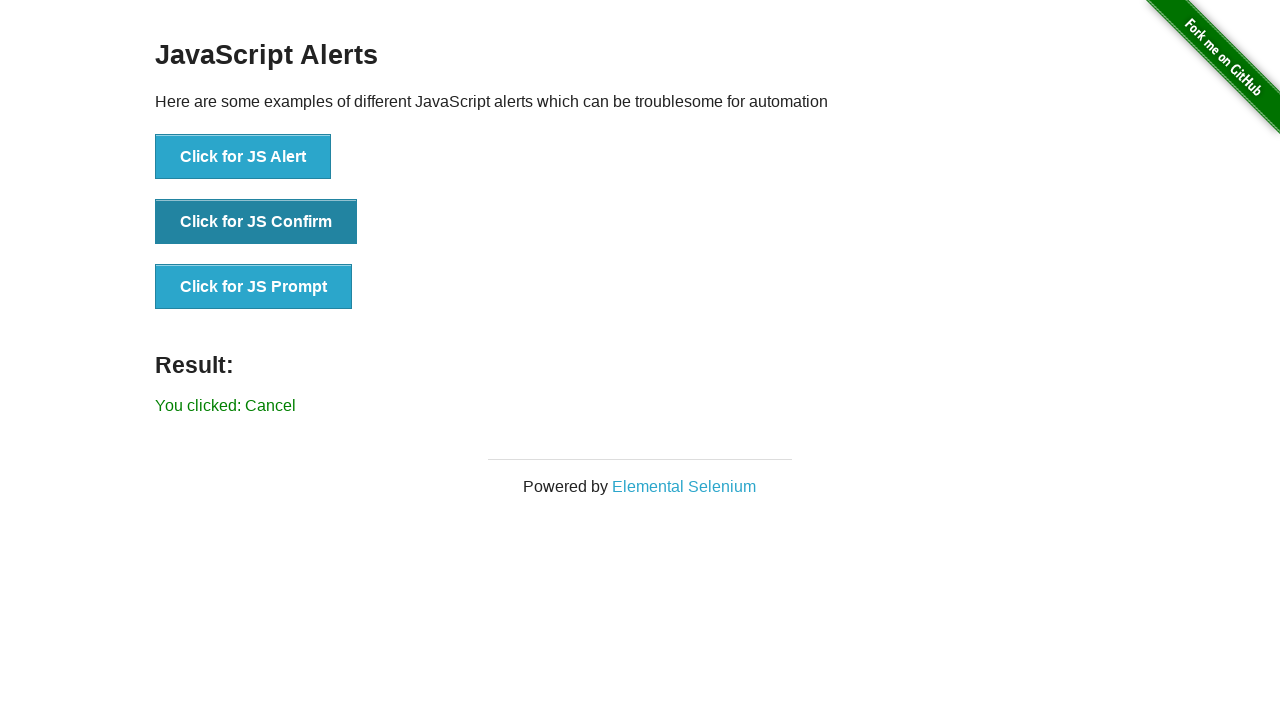

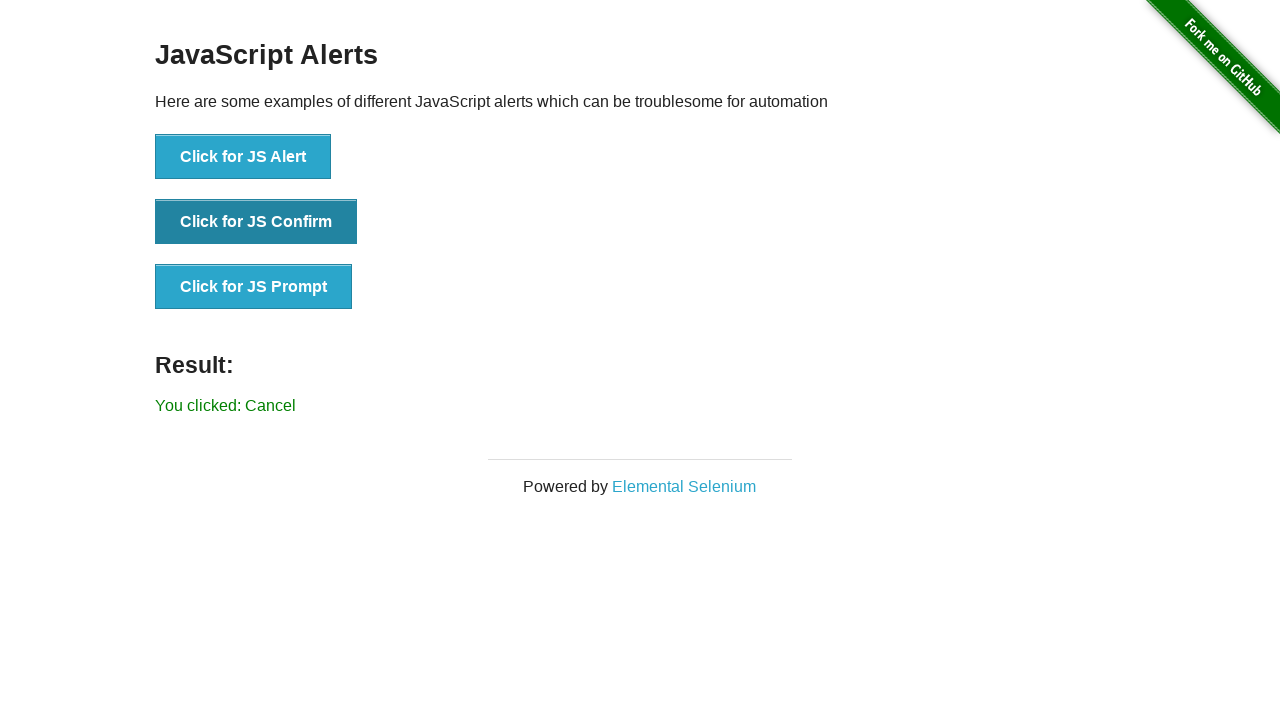